Tests dropdown selection functionality on OrangeHRM free trial page by selecting a country from the dropdown menu

Starting URL: https://www.orangehrm.com/30-day-free-trial

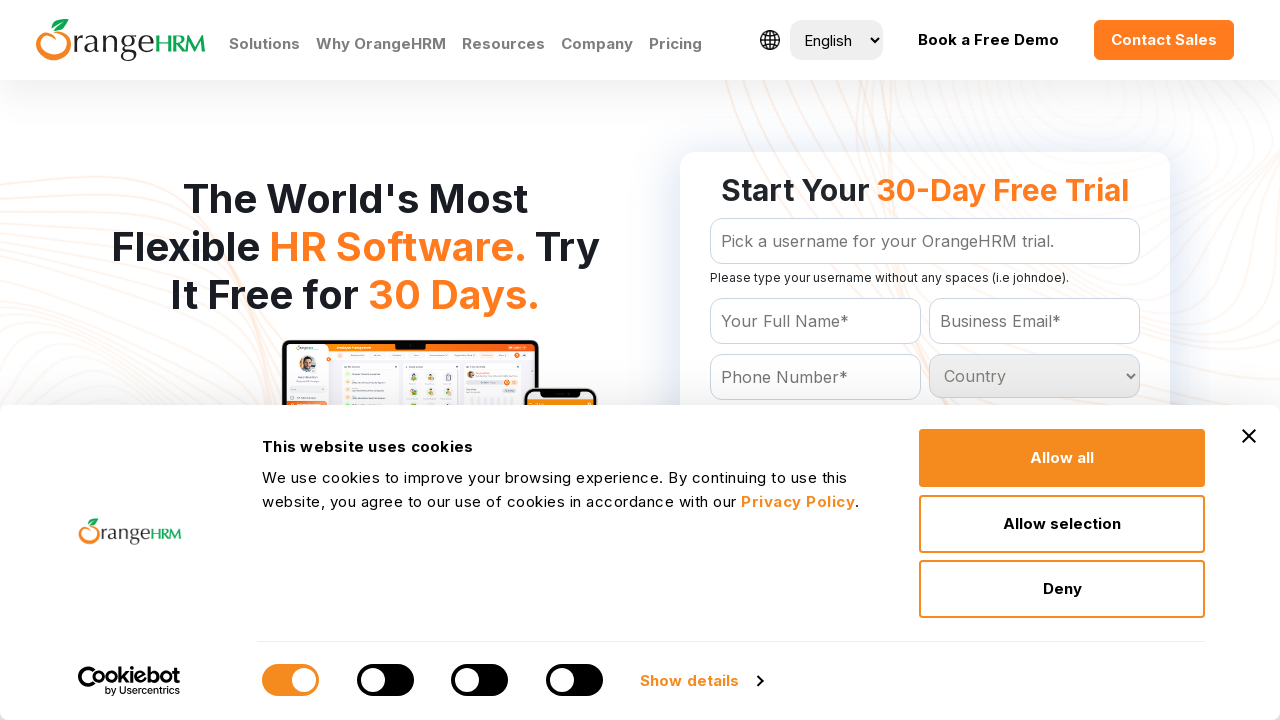

Navigated to OrangeHRM 30-day free trial page
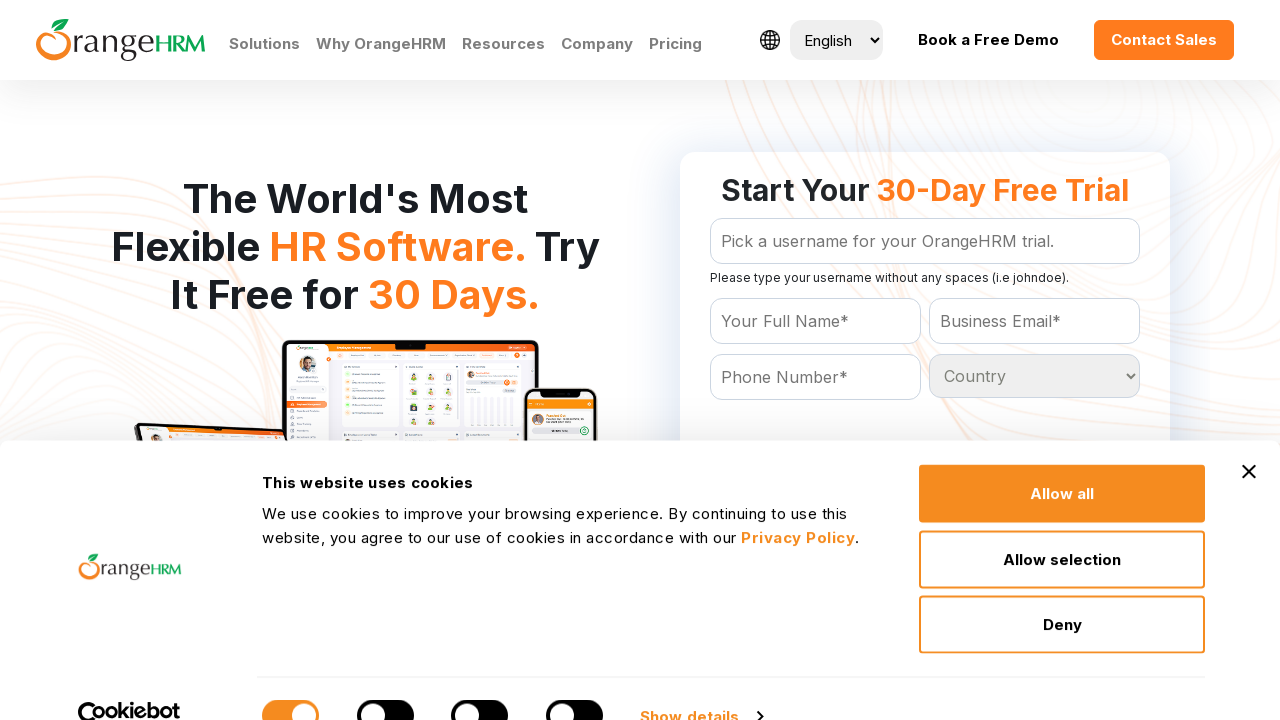

Selected 'Antigua and Barbuda' from country dropdown on #Form_getForm_Country
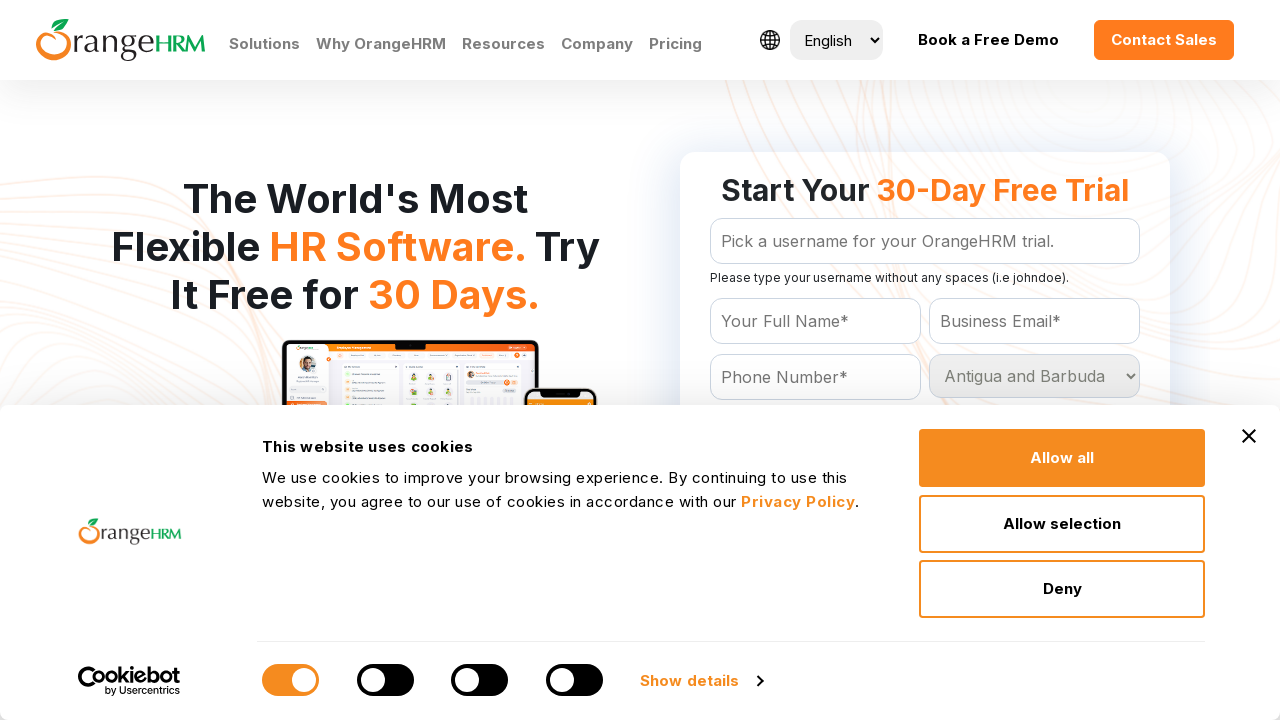

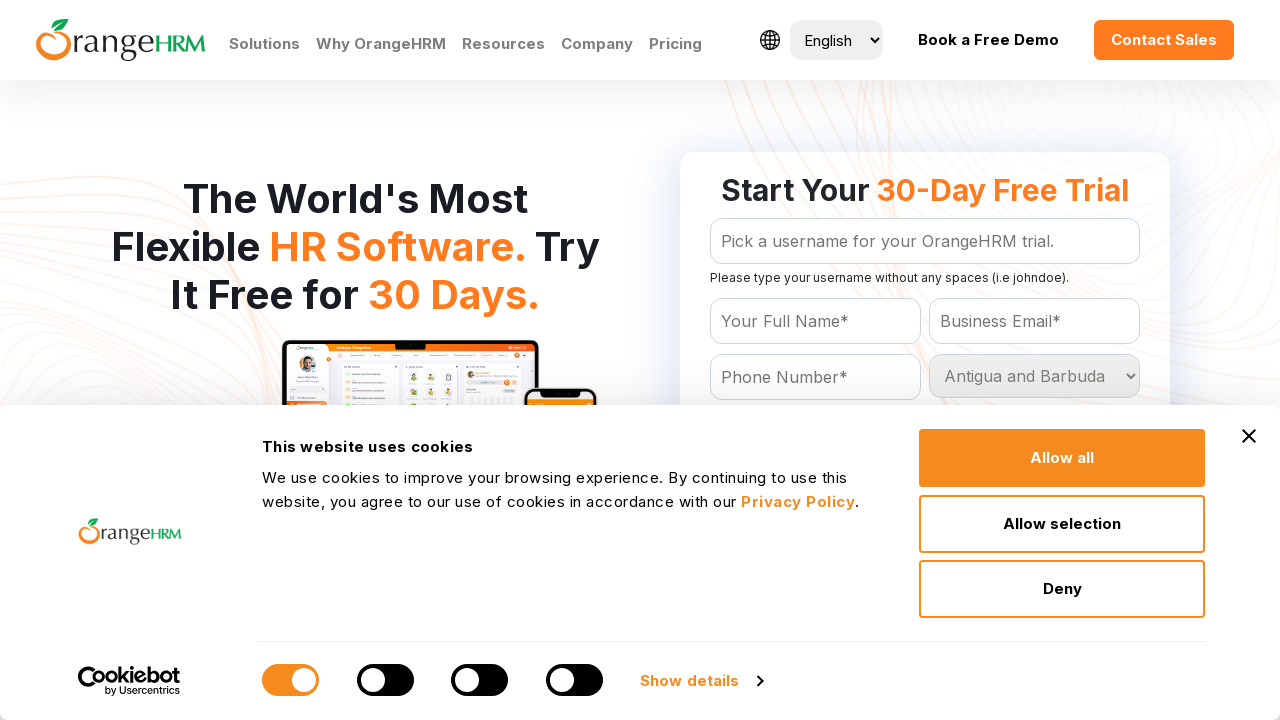